Tests GitHub search functionality by searching for a username and navigating to the user's repository page

Starting URL: https://github.com/

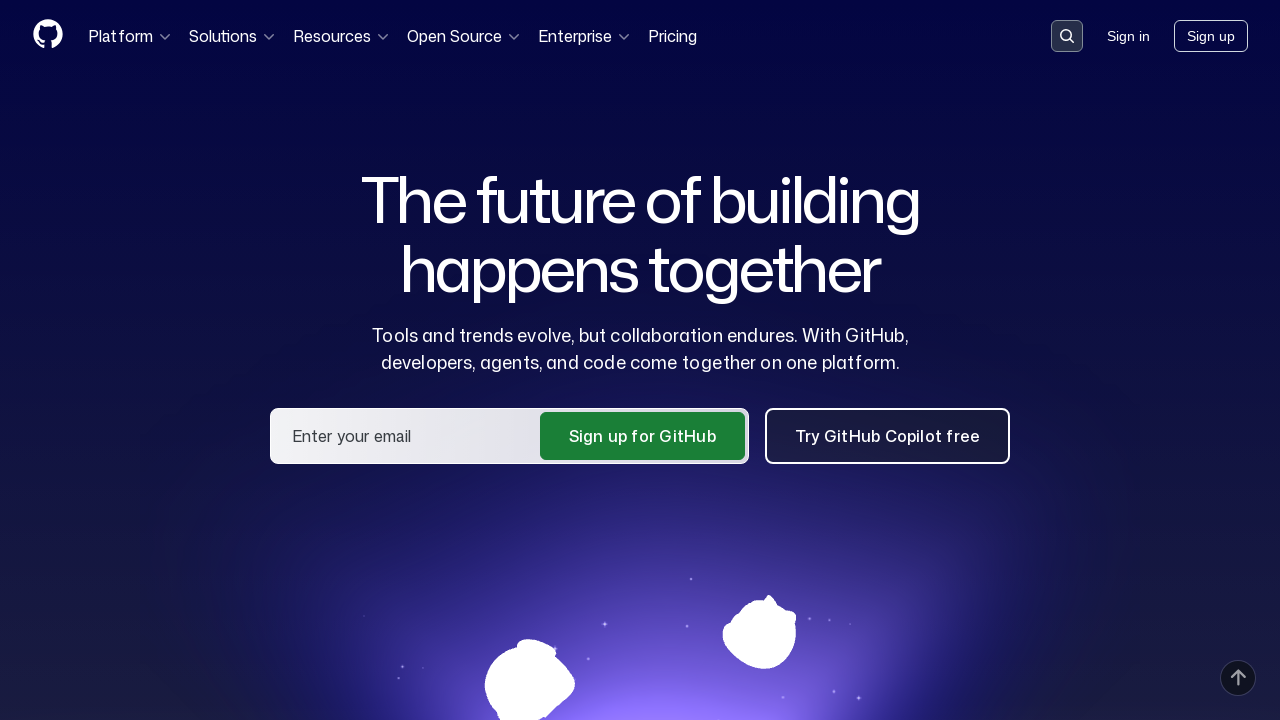

Clicked search button at (1067, 36) on internal:role=button[name="Search or jump to…"i]
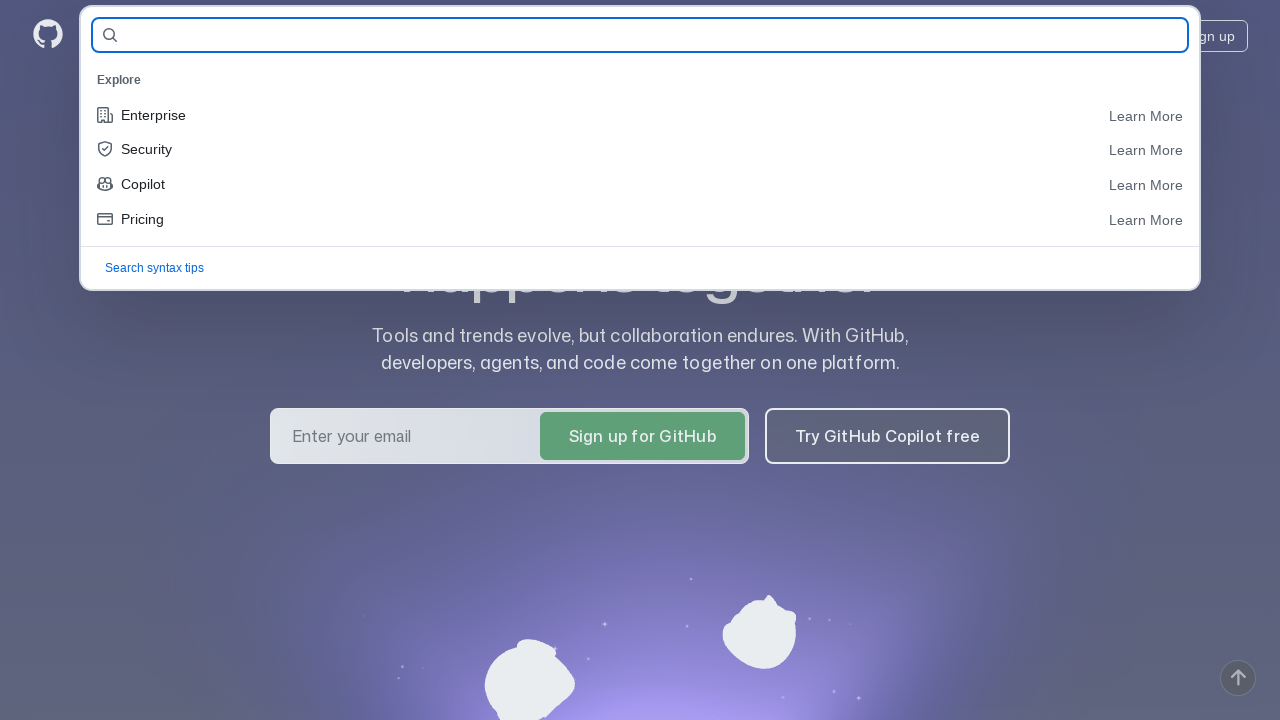

Clicked search combobox at (656, 36) on internal:role=combobox[name="Search"i]
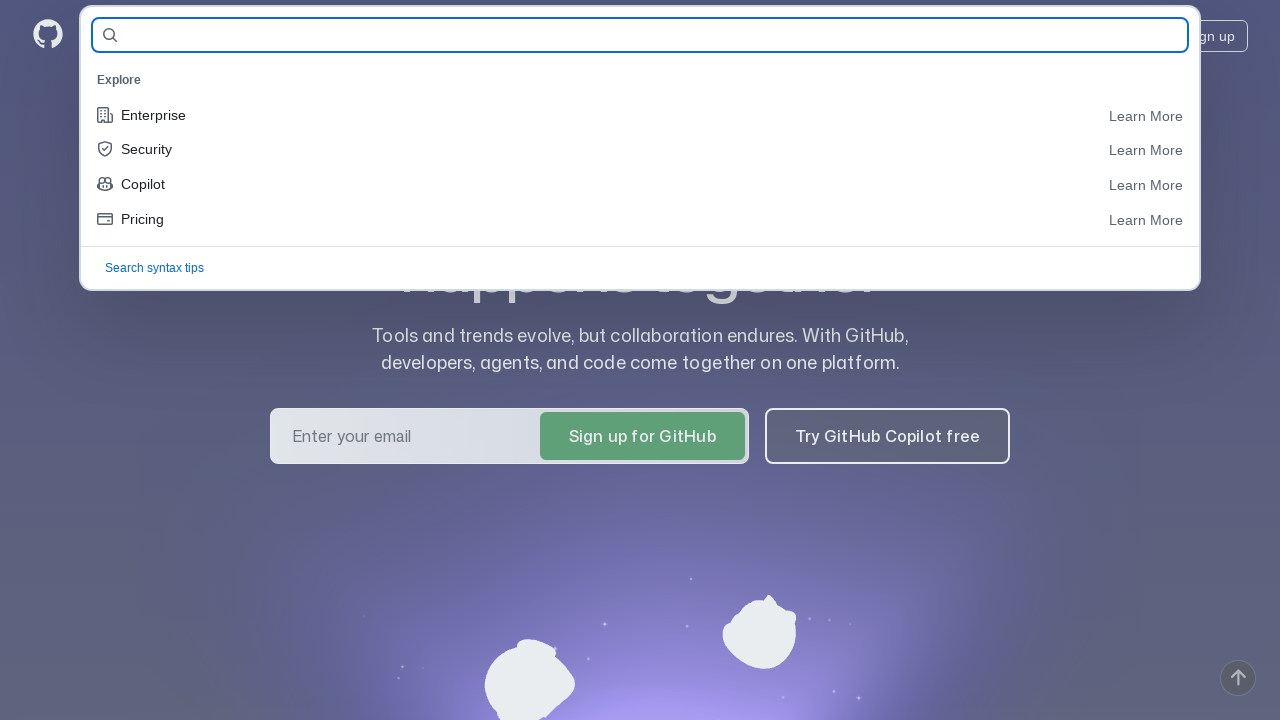

Filled search combobox with username 'icodervivek' on internal:role=combobox[name="Search"i]
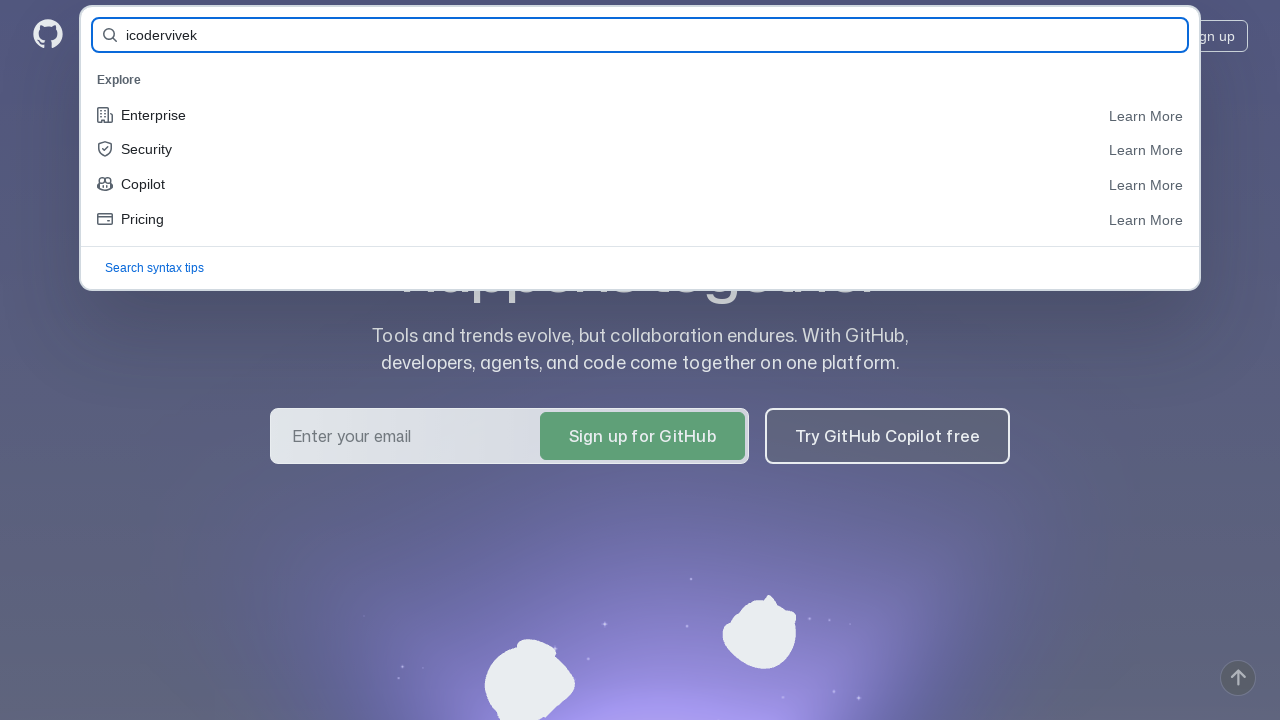

Pressed Enter to submit search query on internal:role=combobox[name="Search"i]
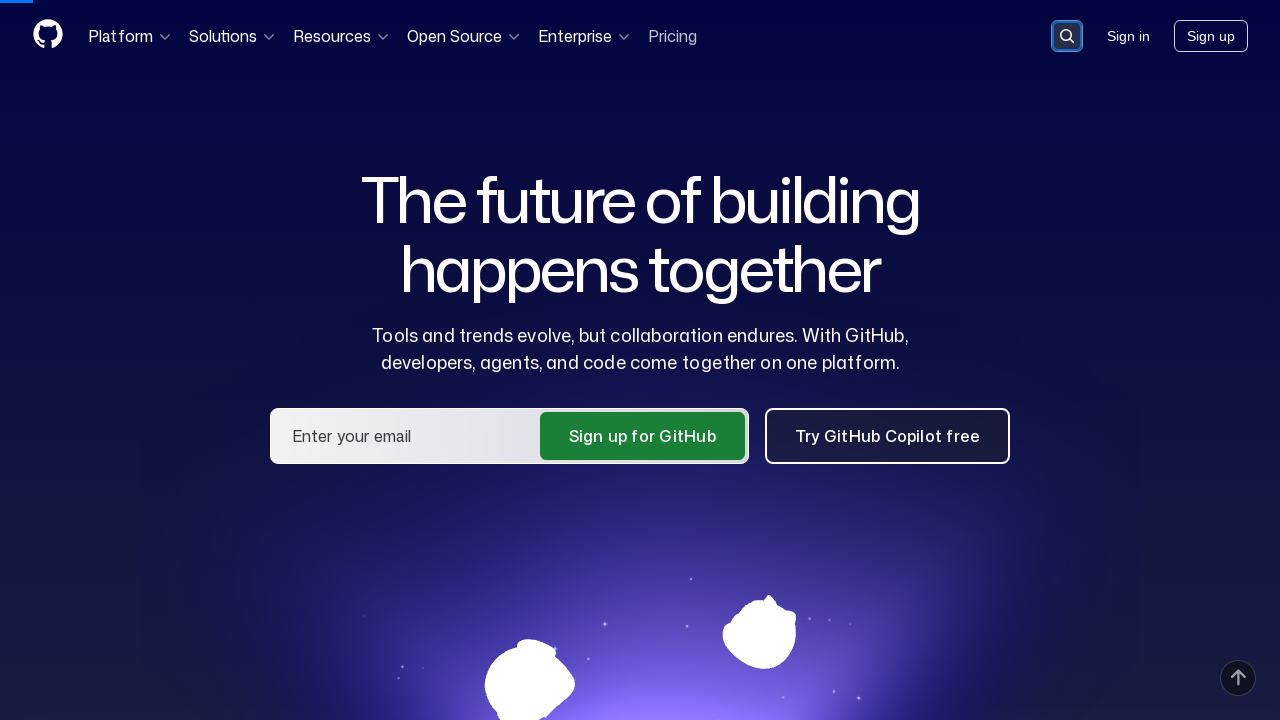

Clicked on user repository link 'icodervivek/icodervivek' at (454, 161) on internal:role=link[name="icodervivek/icodervivek"i]
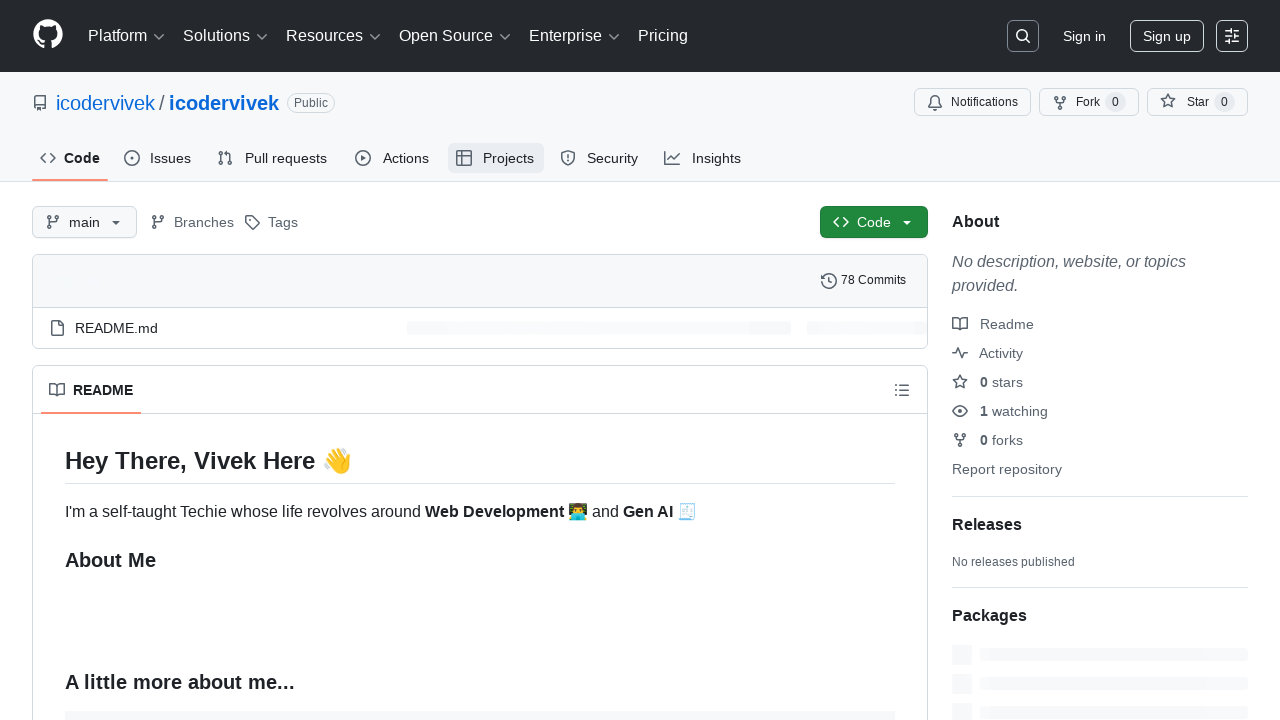

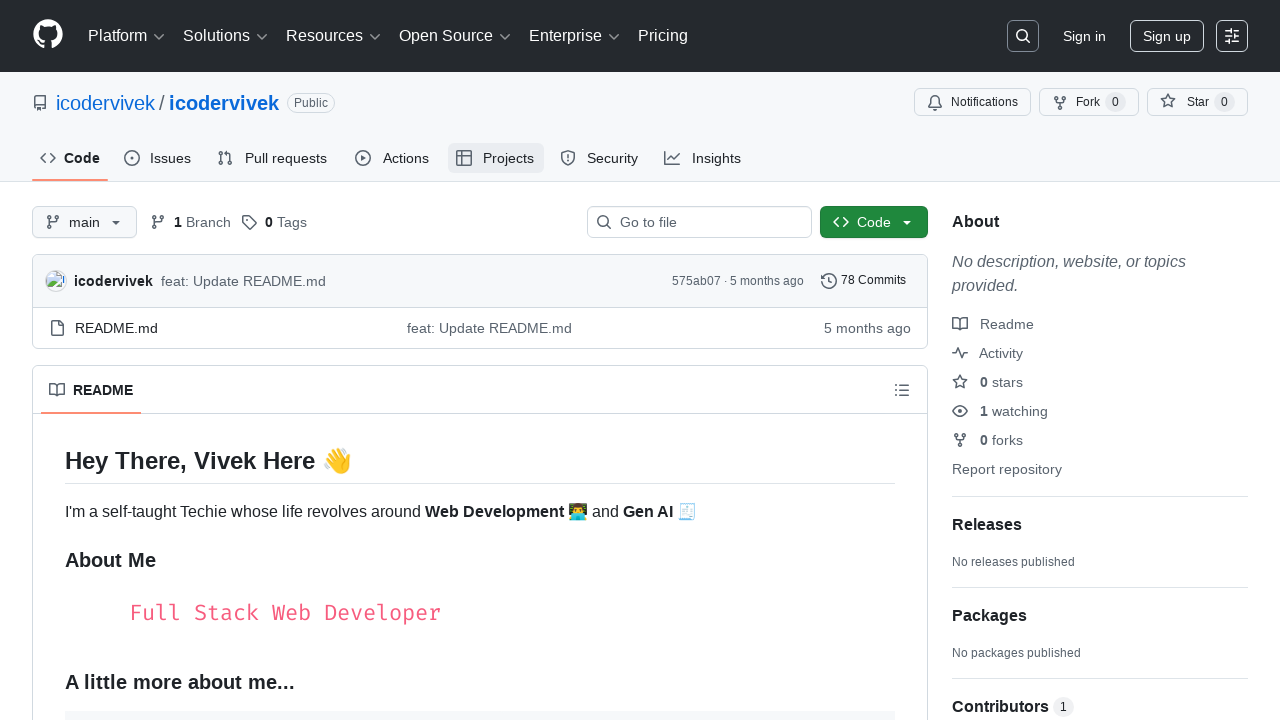